Tests JavaScript confirm dialog by clicking the confirm button, dismissing it, and verifying the Cancel result

Starting URL: https://the-internet.herokuapp.com/javascript_alerts

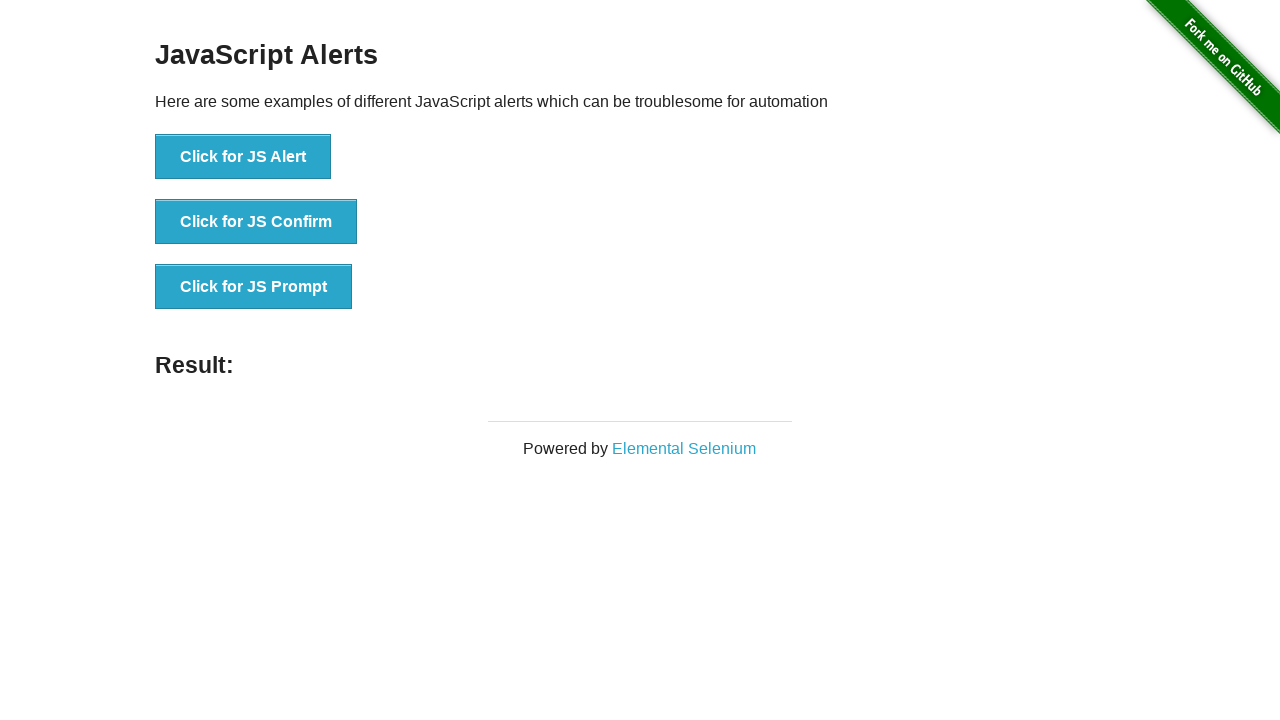

Set up dialog handler to dismiss confirm dialog
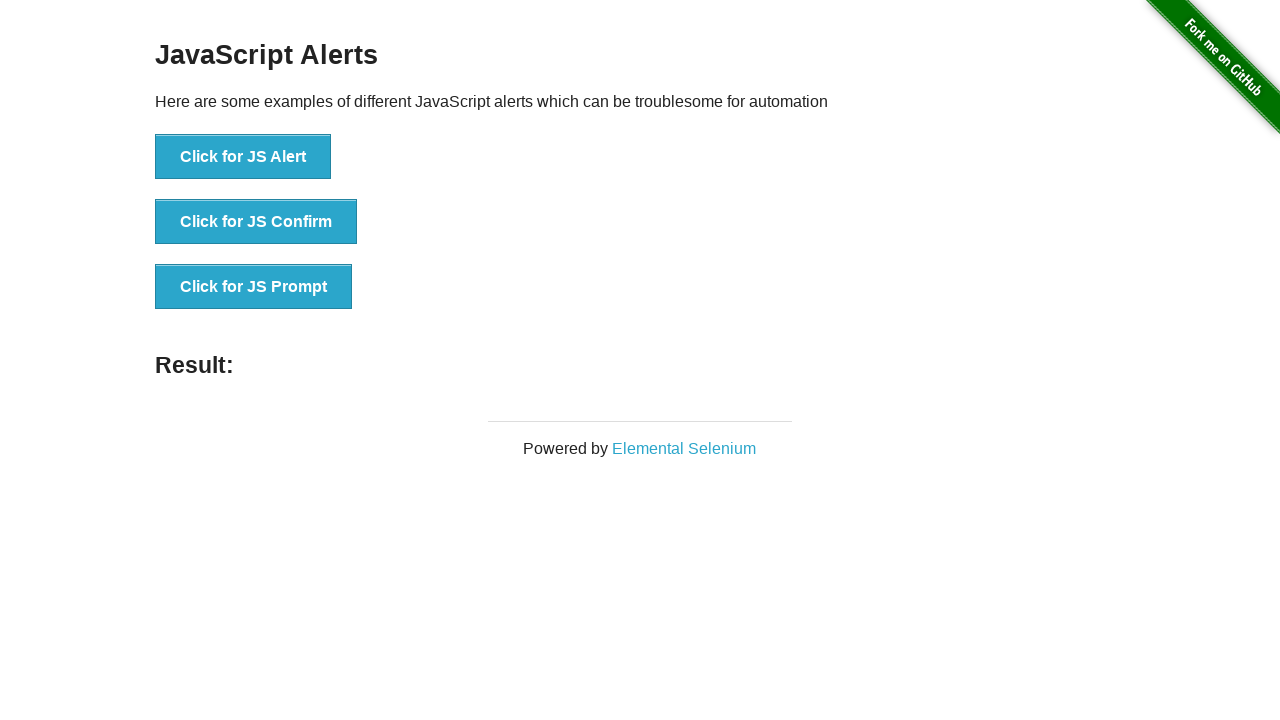

Clicked JS Confirm button at (256, 222) on text=Click for JS Confirm
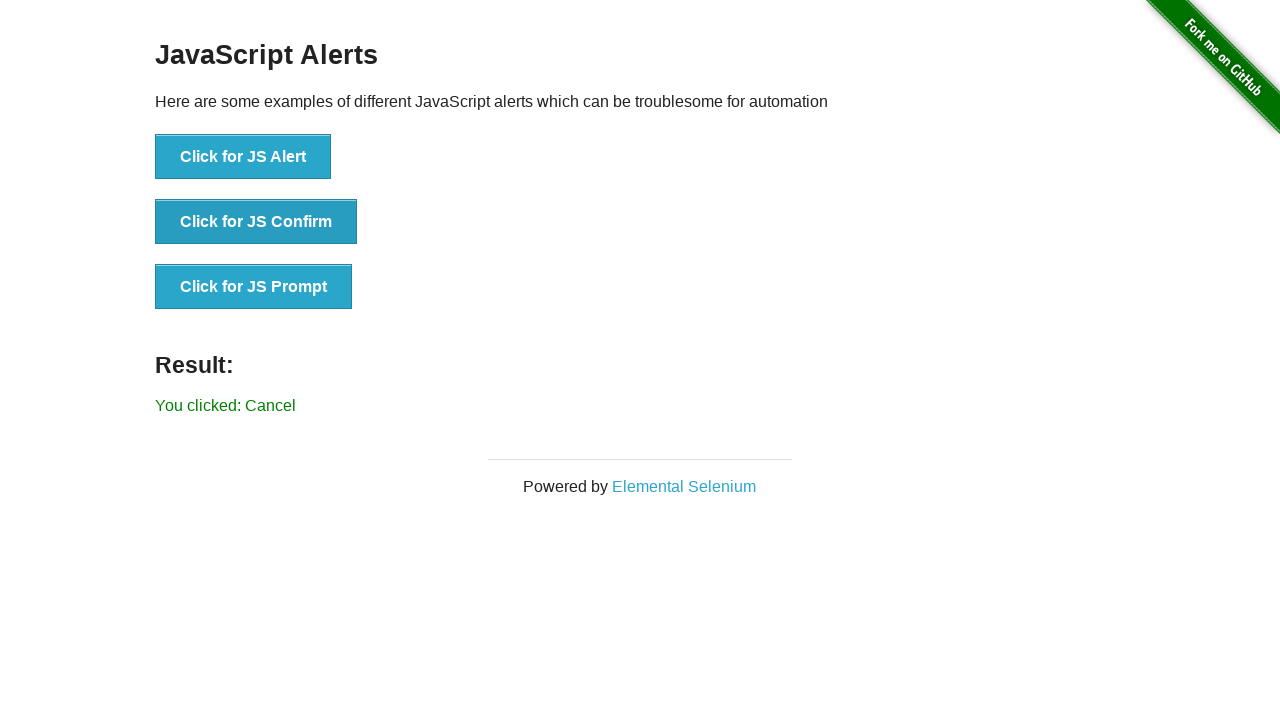

Waited for result element to appear
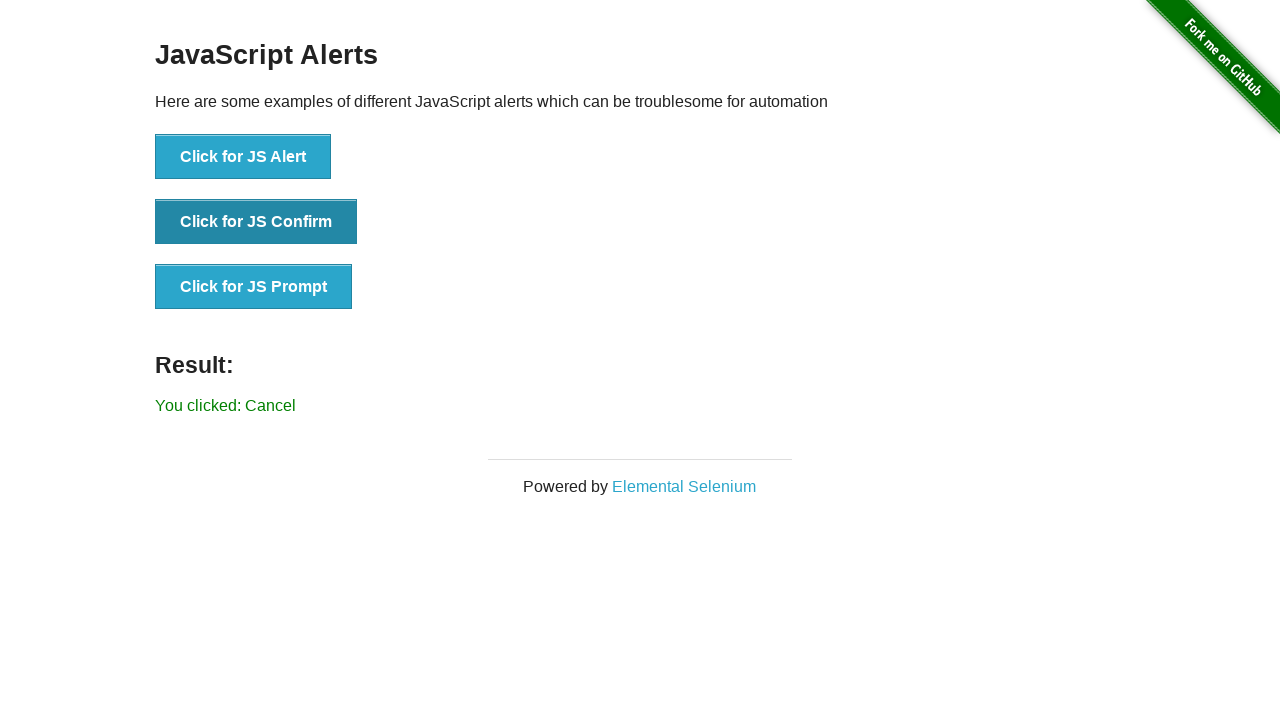

Verified that confirm dialog was dismissed with Cancel result
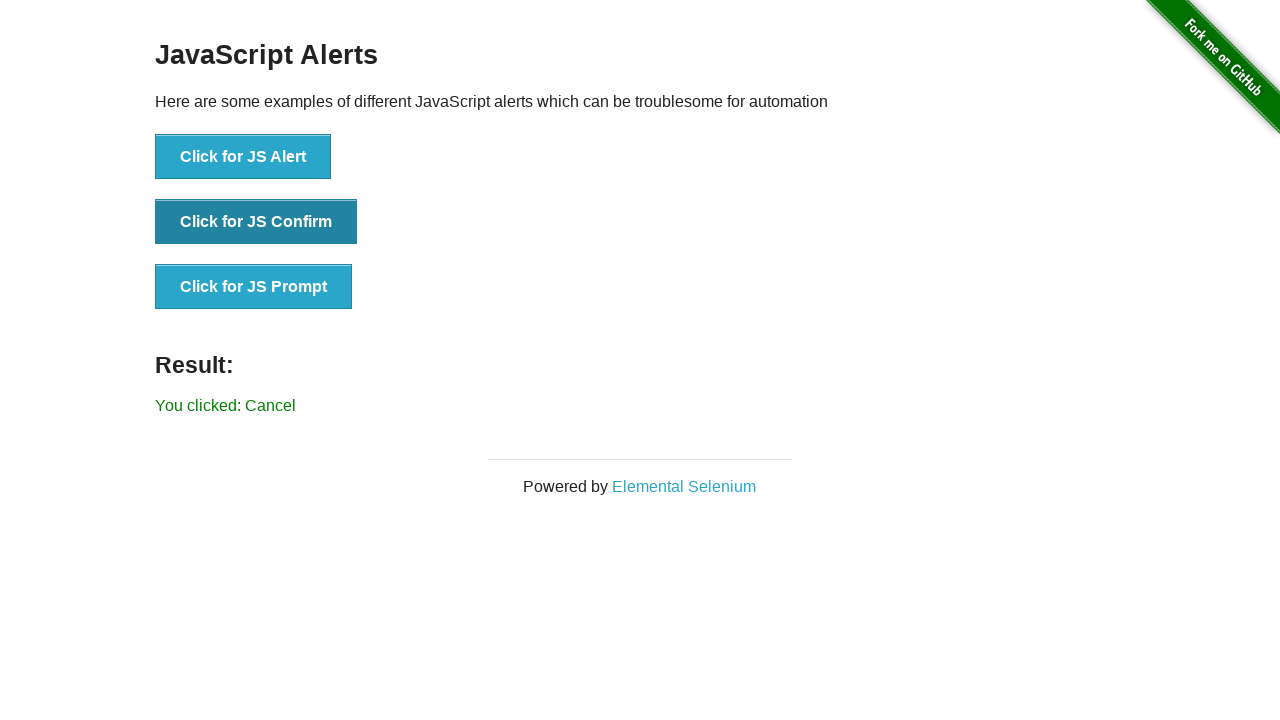

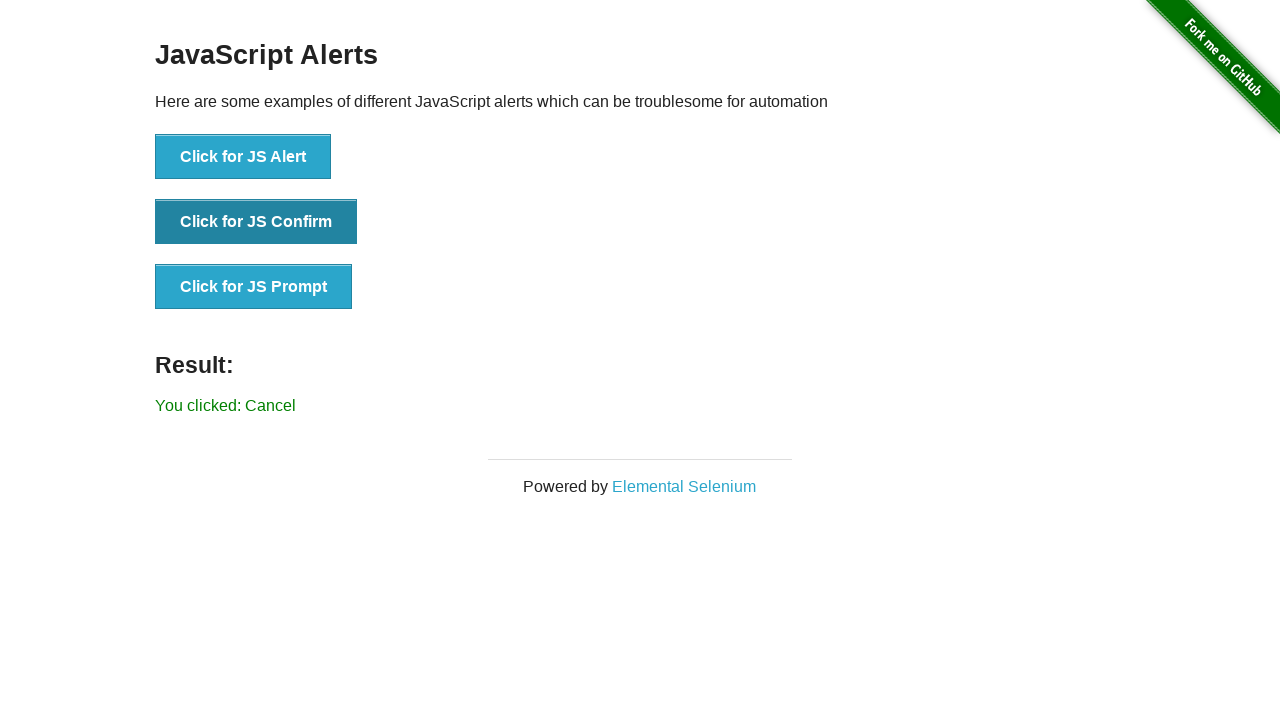